Navigates to DemoQA homepage, clicks on the Elements card, and then clicks on the Text Box menu item

Starting URL: https://demoqa.com

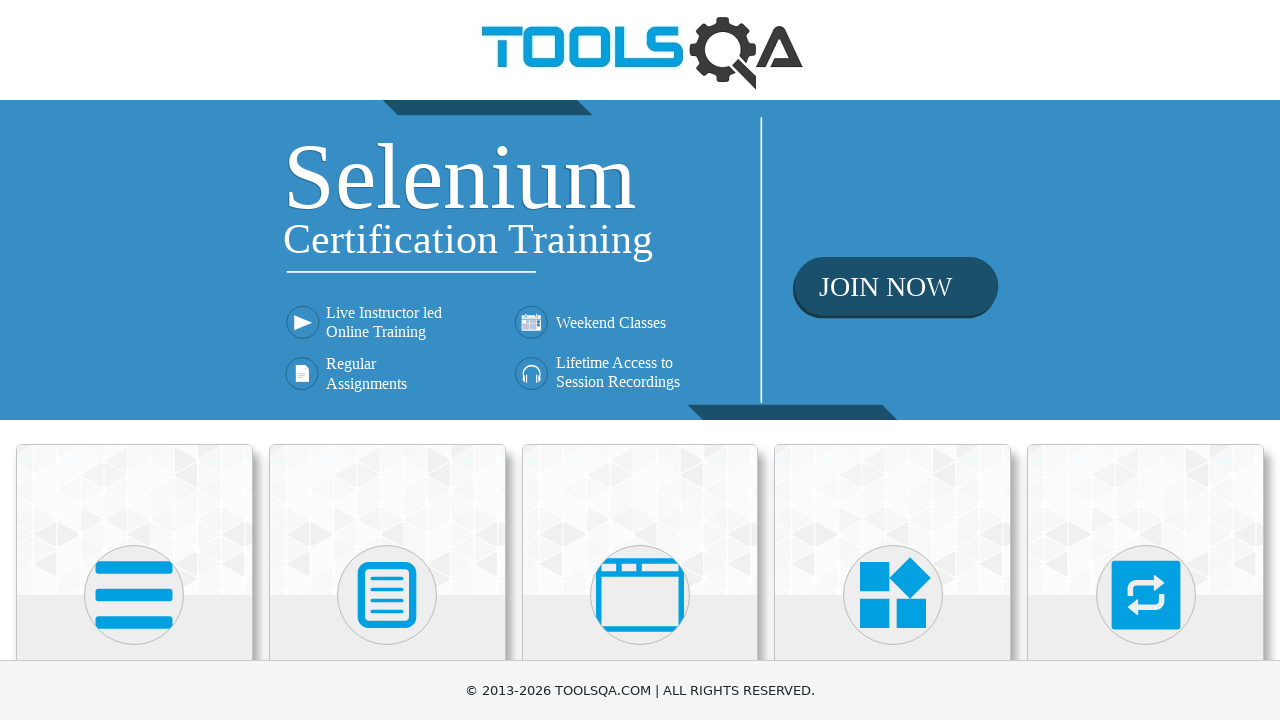

Navigated to DemoQA homepage
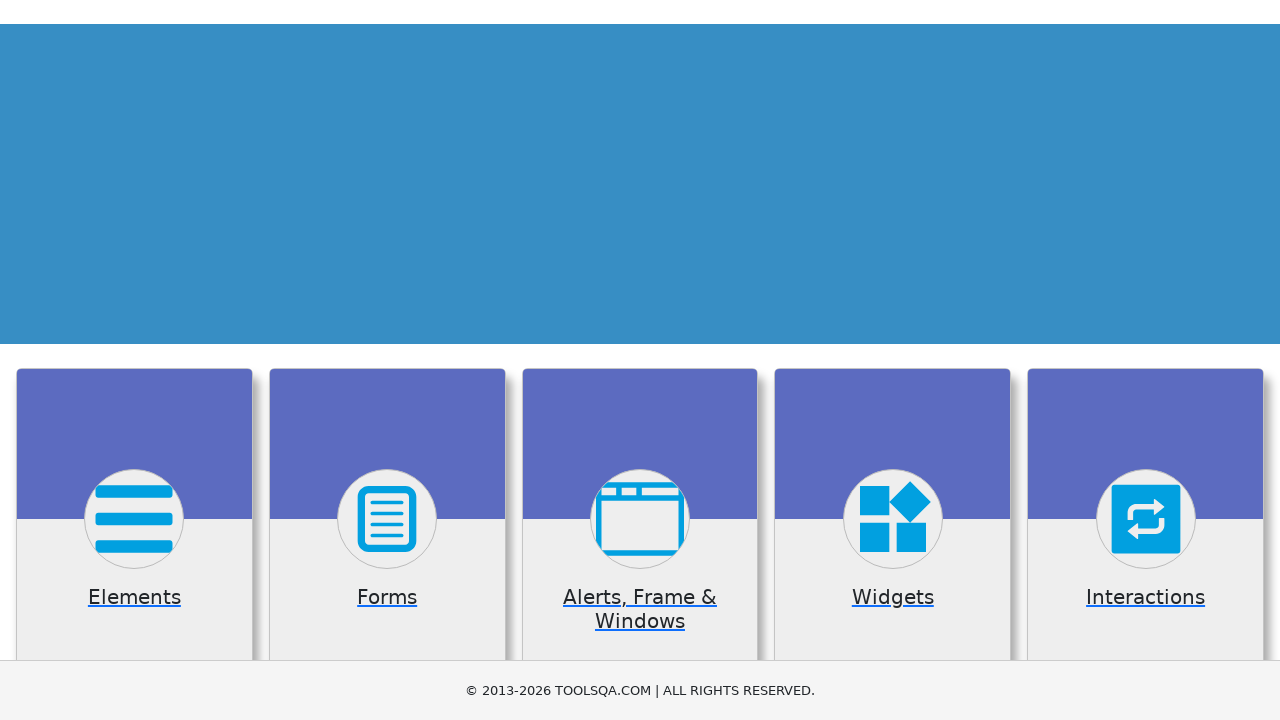

Clicked on the Elements card at (134, 520) on div.card.mt-4.top-card:nth-child(1)
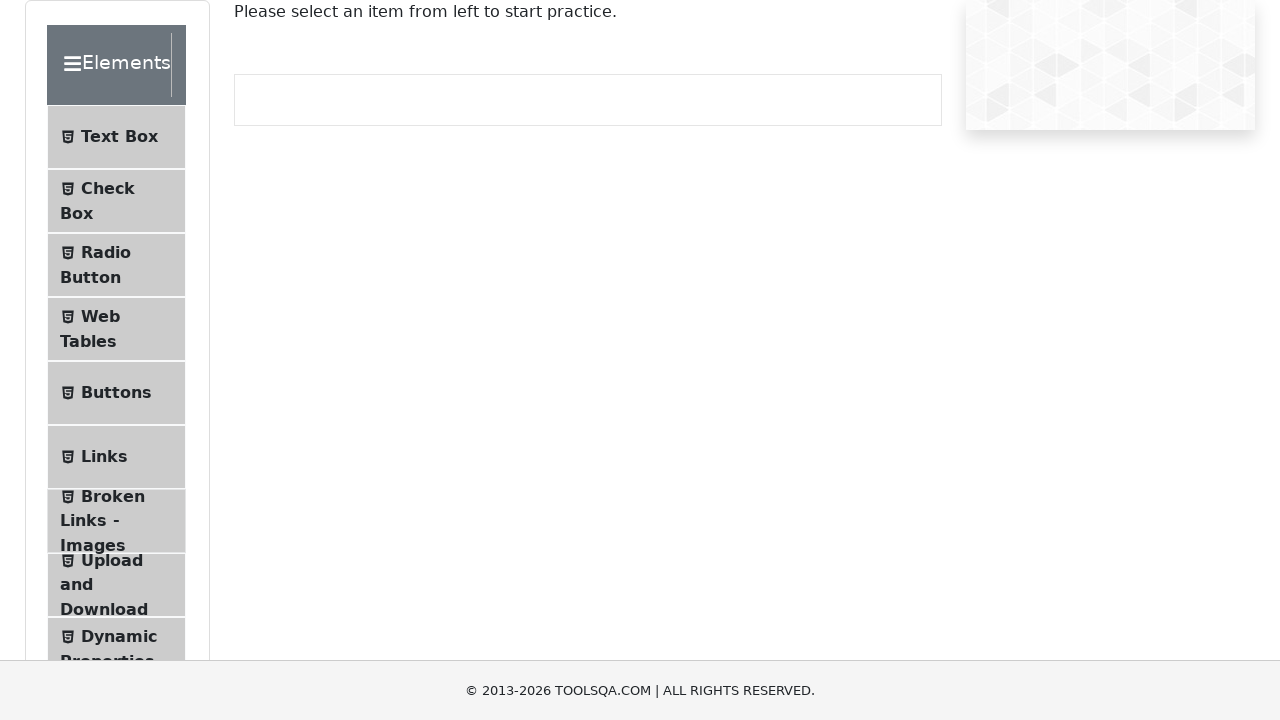

Clicked on the Text Box menu item at (116, 137) on div.element-list.collapse.show li#item-0
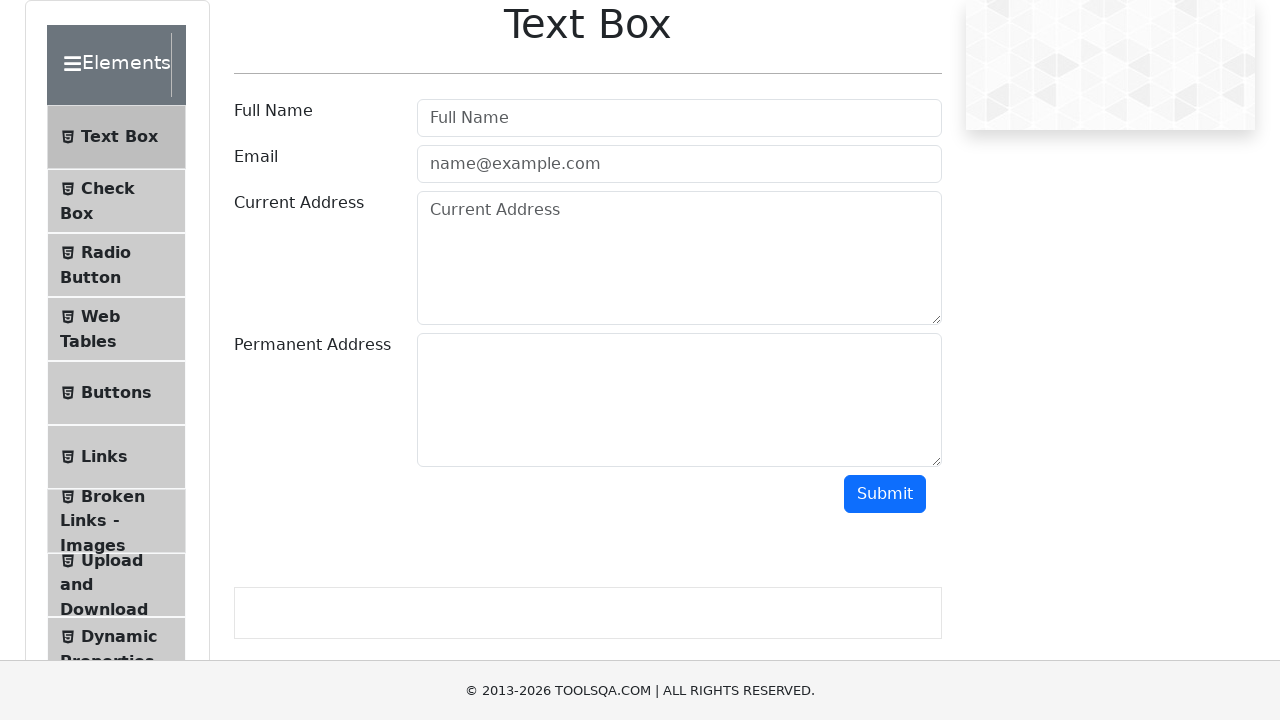

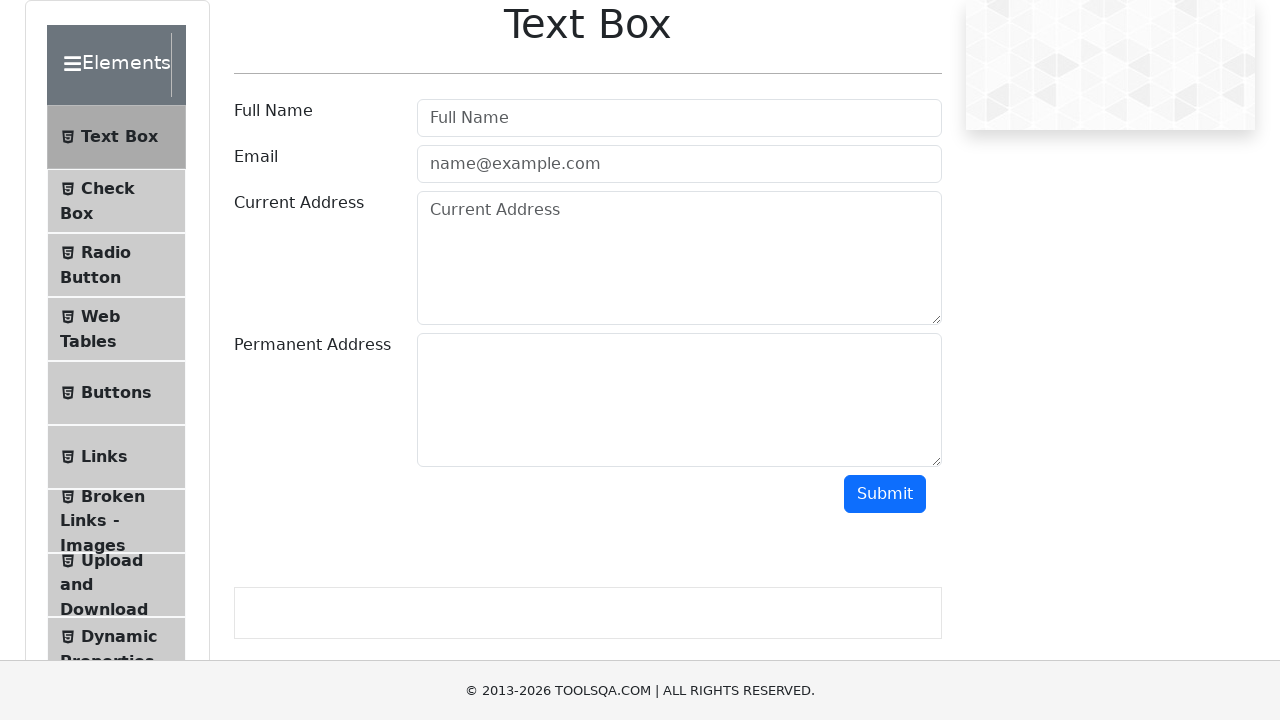